Tests a data types form by filling in various fields (first name, last name, address, email, phone, city, country, job position, company) while leaving the zip code empty, then submits the form

Starting URL: https://bonigarcia.dev/selenium-webdriver-java/data-types.html

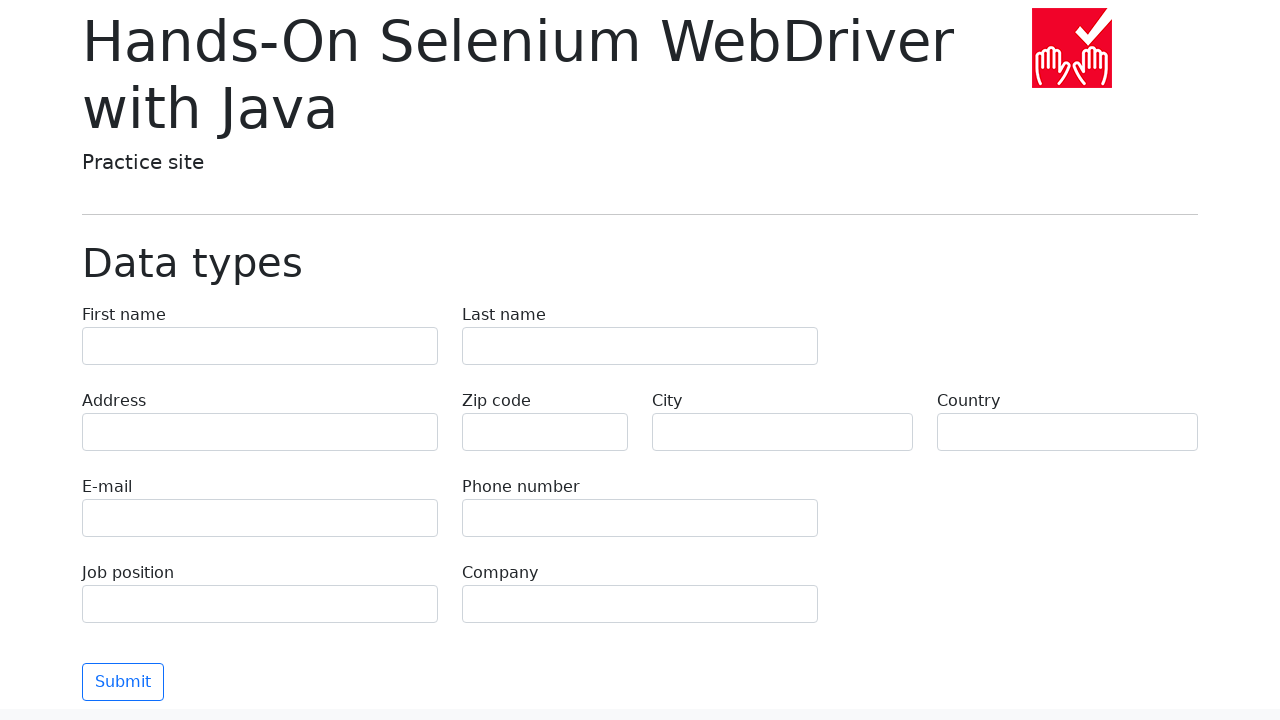

Navigated to data types form page
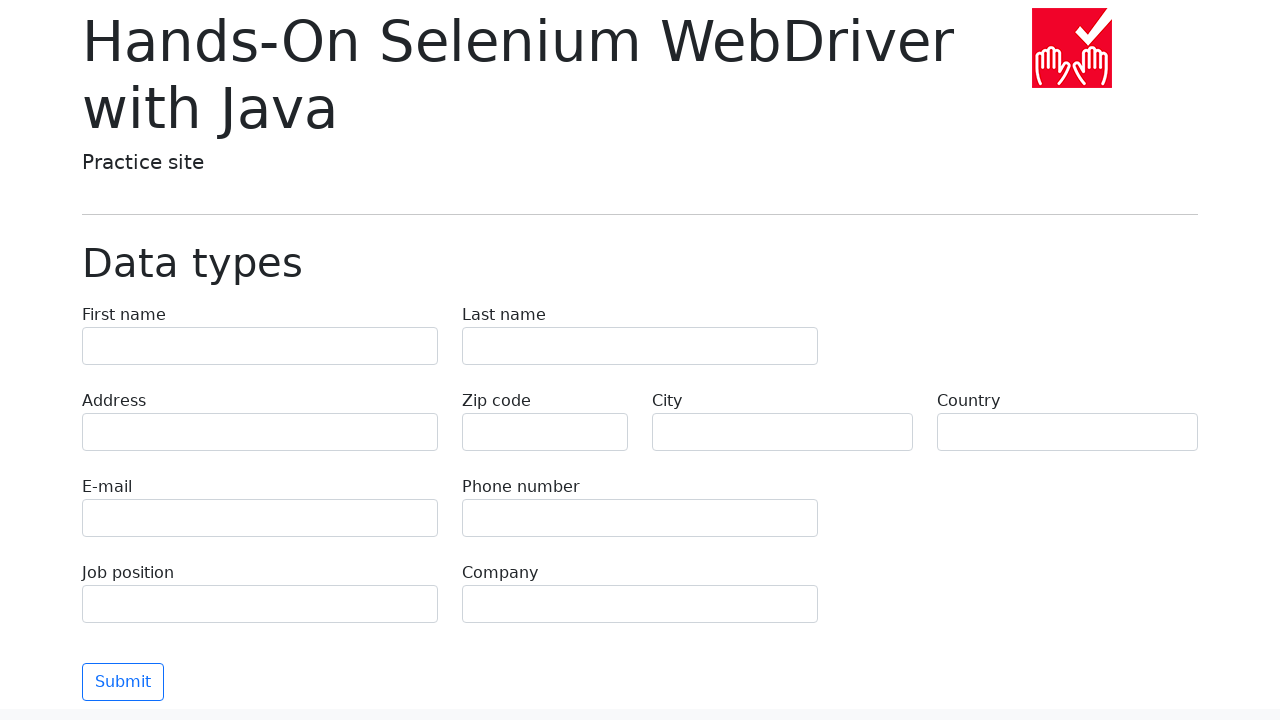

Filled first name field with 'Иван' on input[name='first-name']
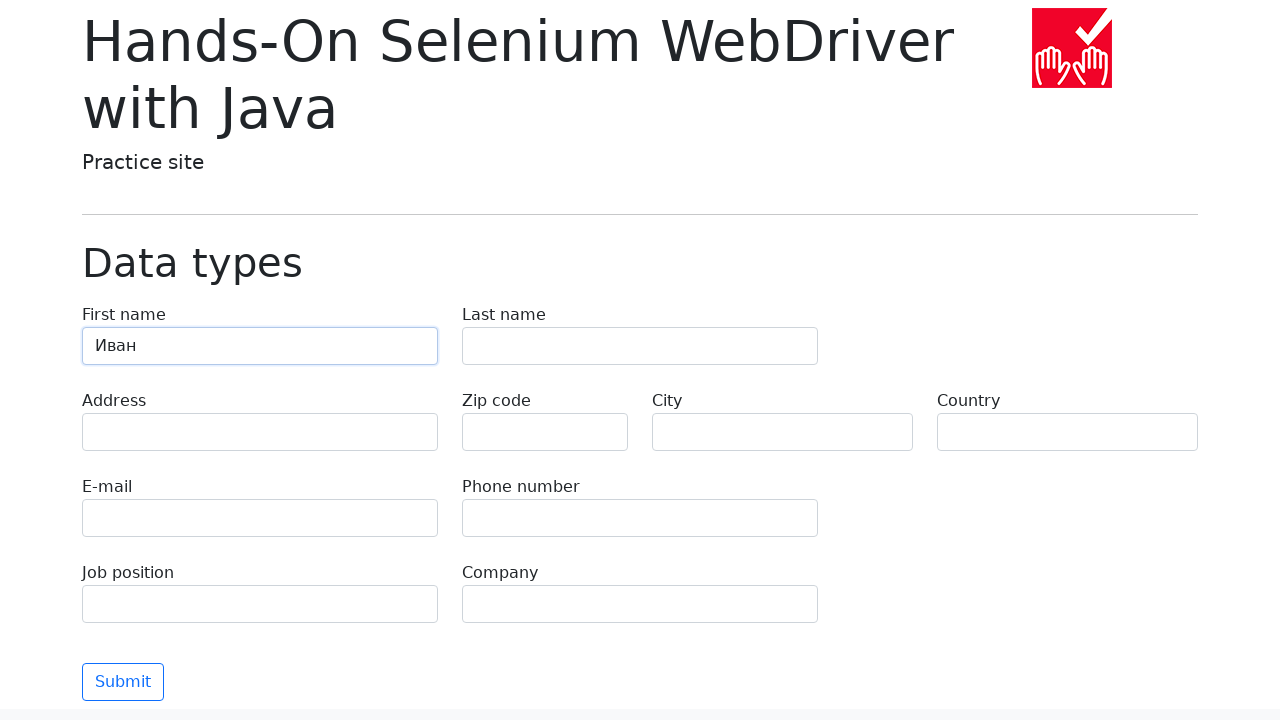

Filled last name field with 'Петров' on input[name='last-name']
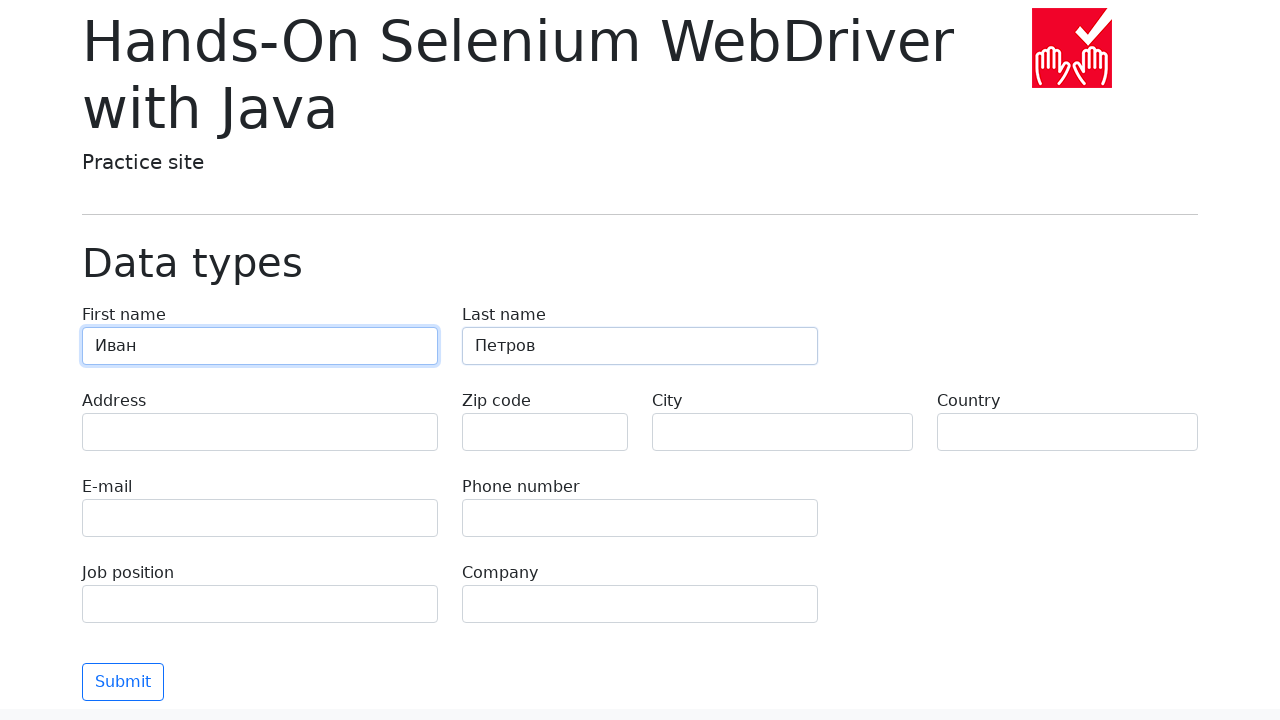

Filled address field with 'Ленина, 55-3' on input[name='address']
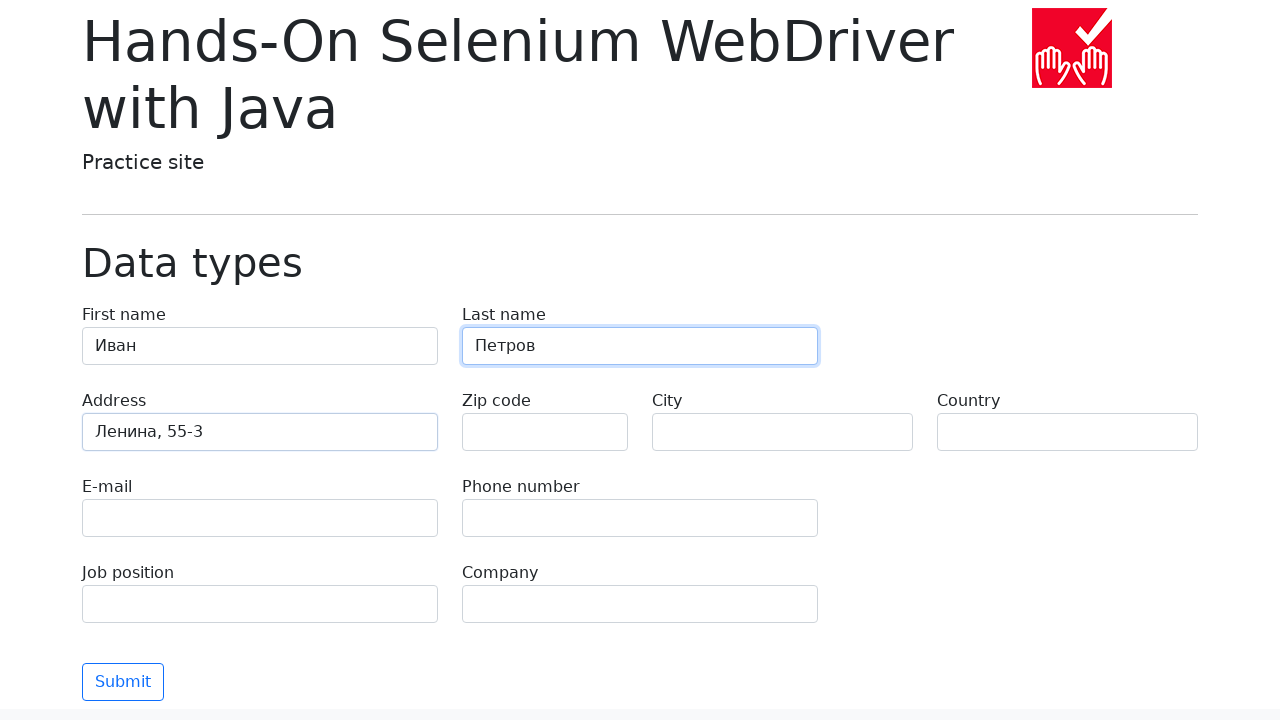

Filled email field with 'test@skypro.com' on input[name='e-mail']
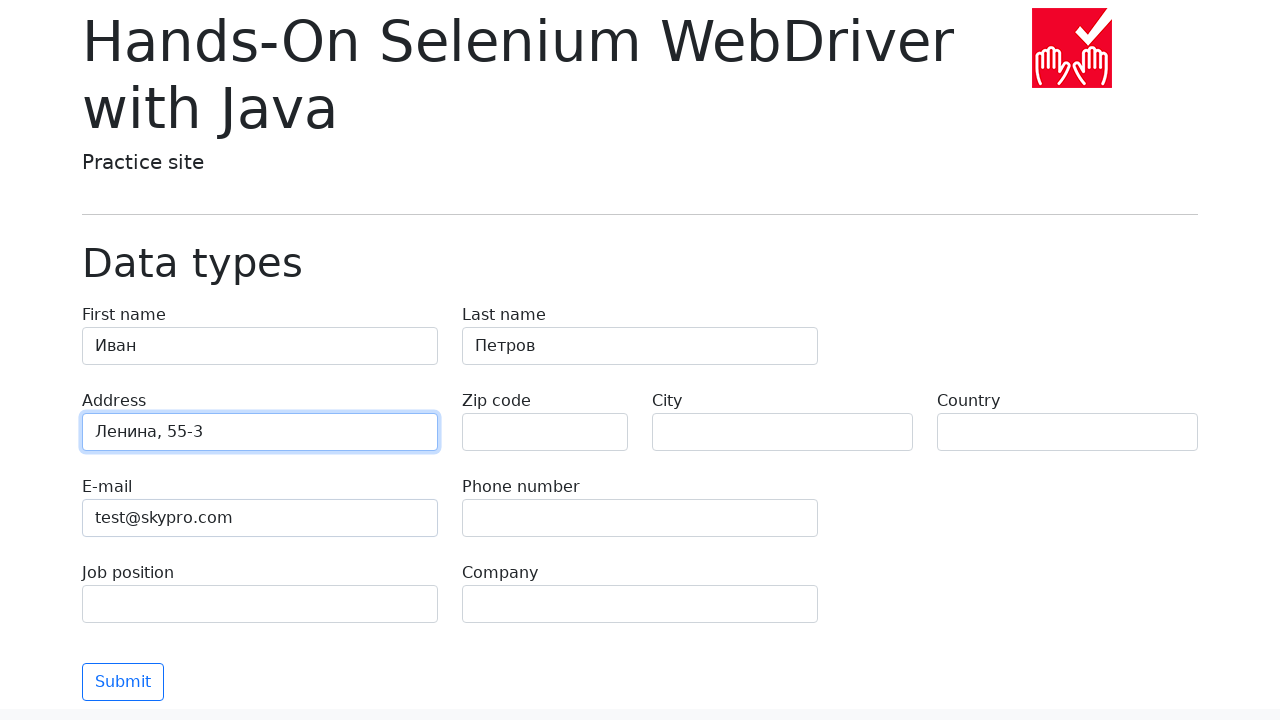

Filled phone field with '+7985899998787' on input[name='phone']
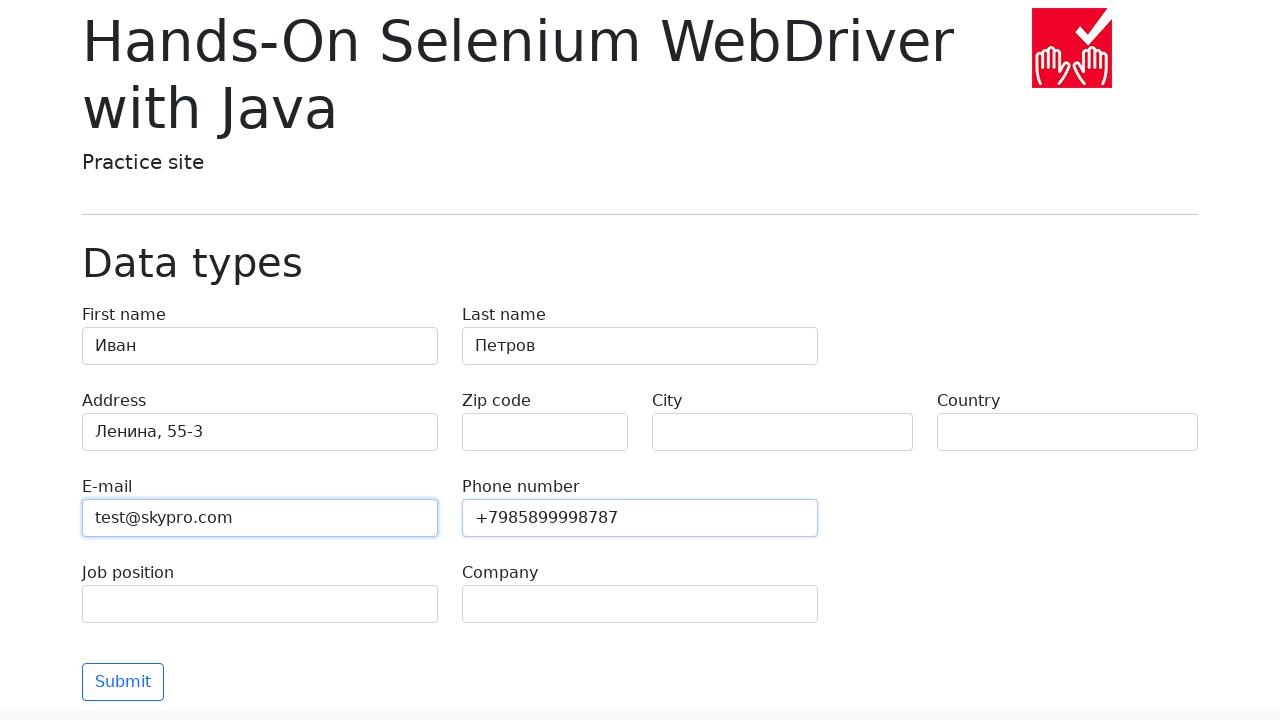

Cleared zip code field (left empty) on input[name='zip-code']
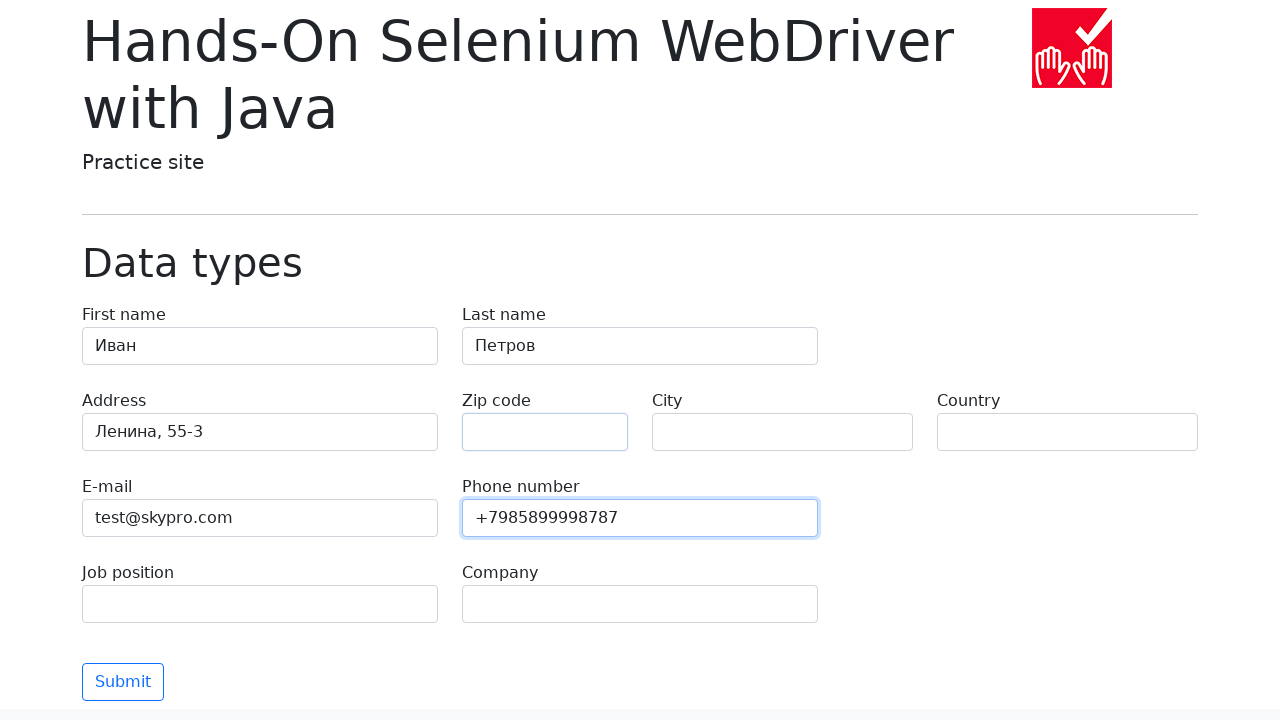

Filled city field with 'Москва' on input[name='city']
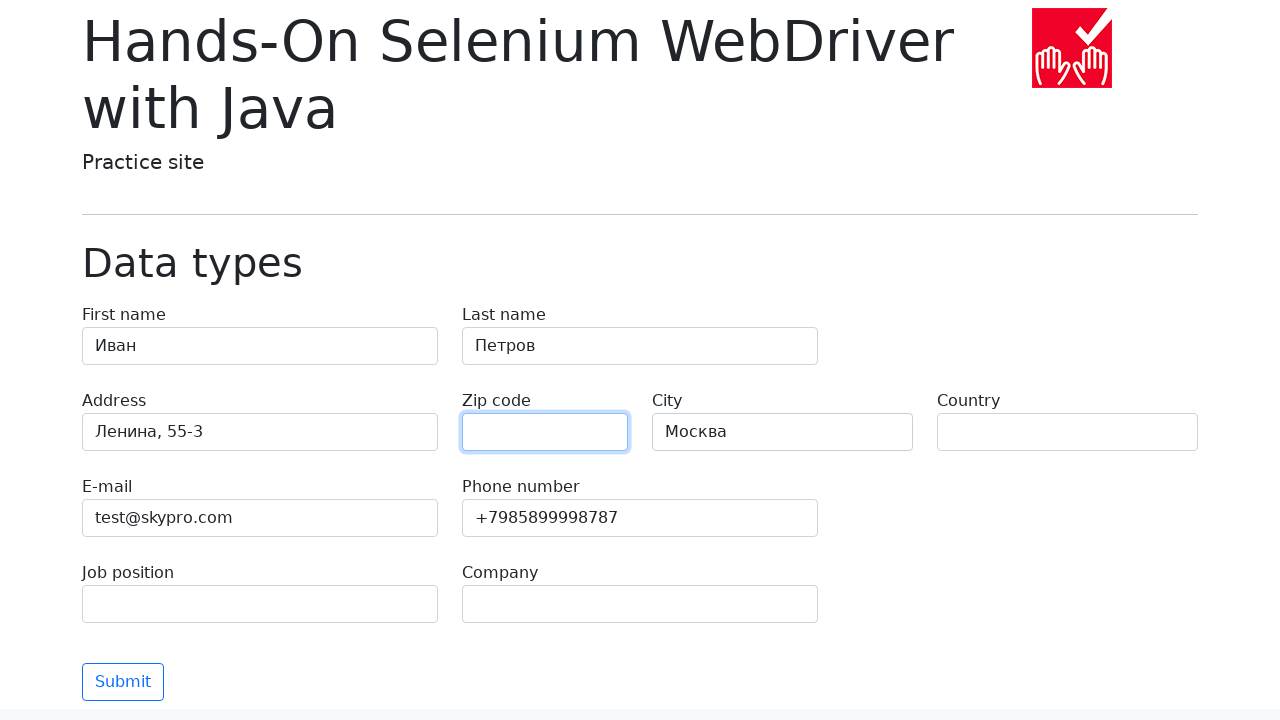

Filled country field with 'Россия' on input[name='country']
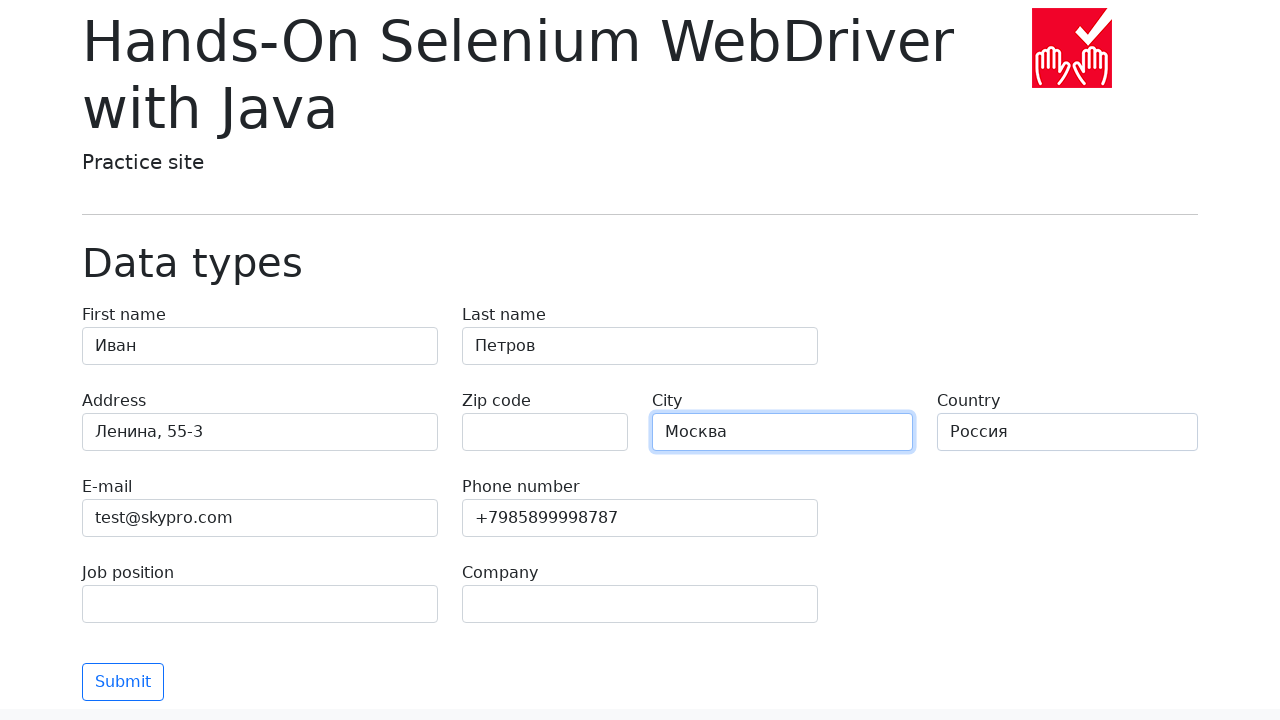

Filled job position field with 'QA' on input[name='job-position']
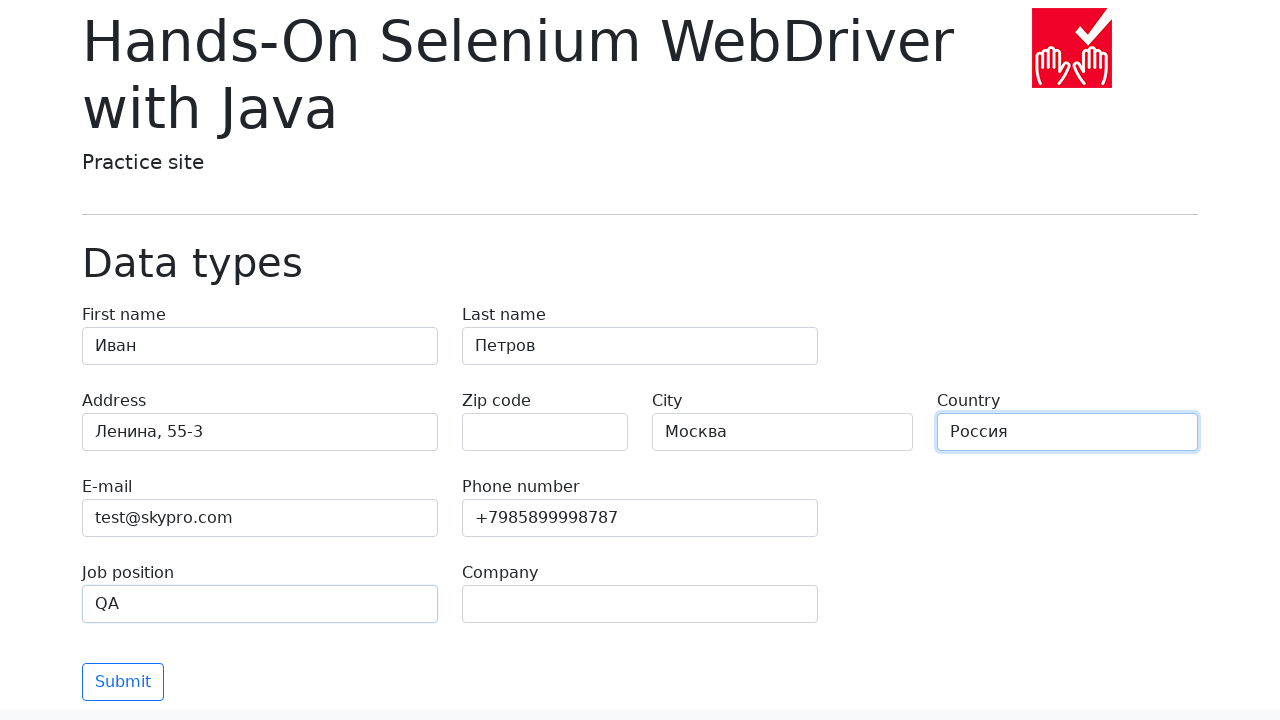

Filled company field with 'SkyPro' on input[name='company']
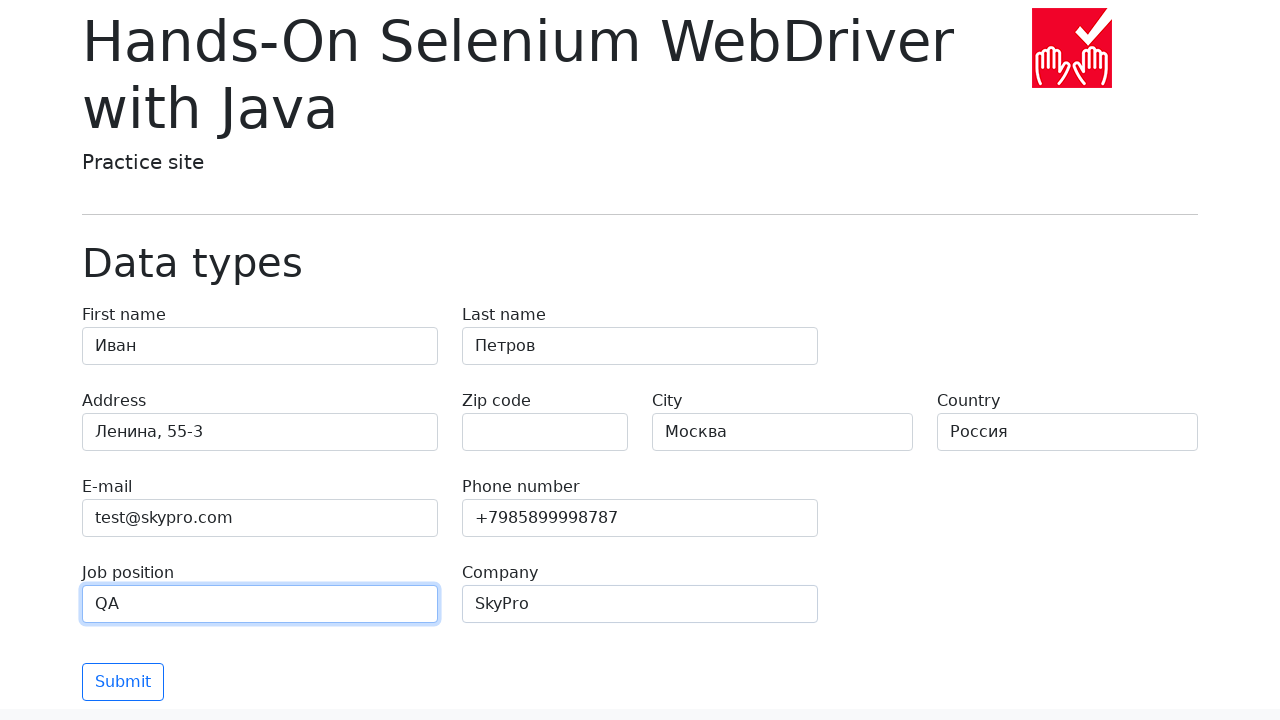

Clicked Submit button to submit the form at (123, 682) on xpath=//button[text()='Submit']
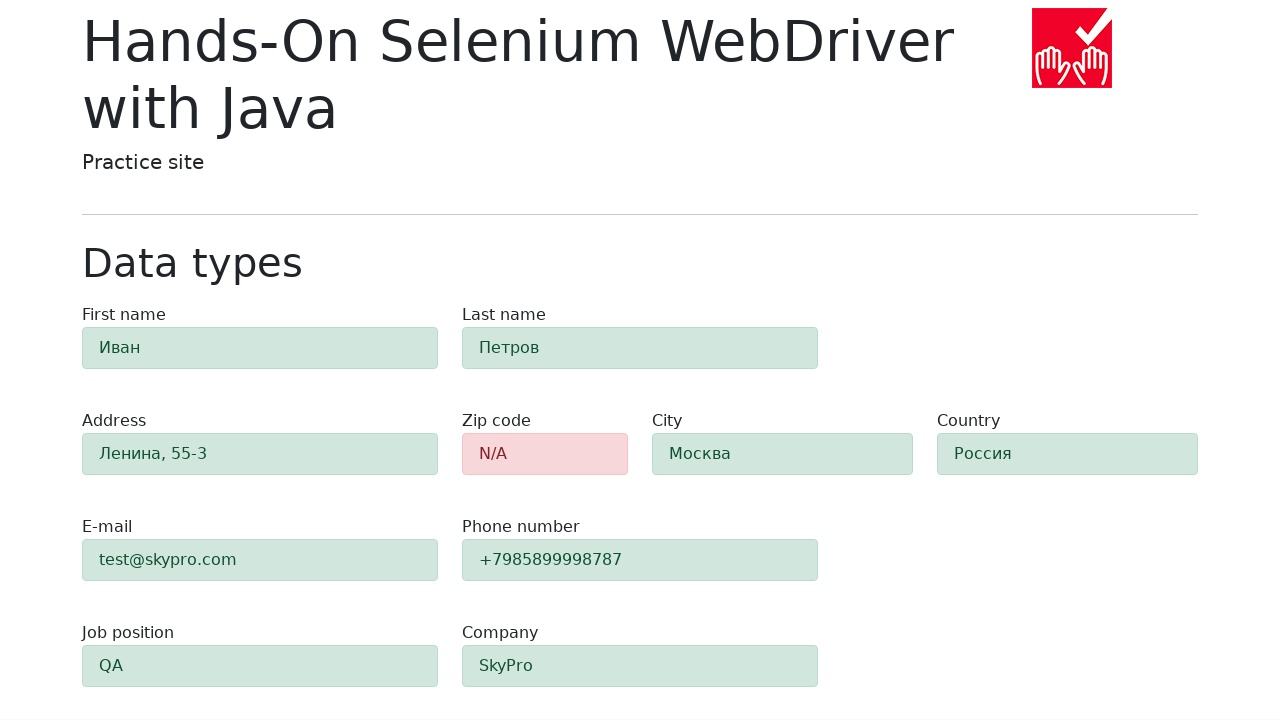

Form submission processed and page loaded
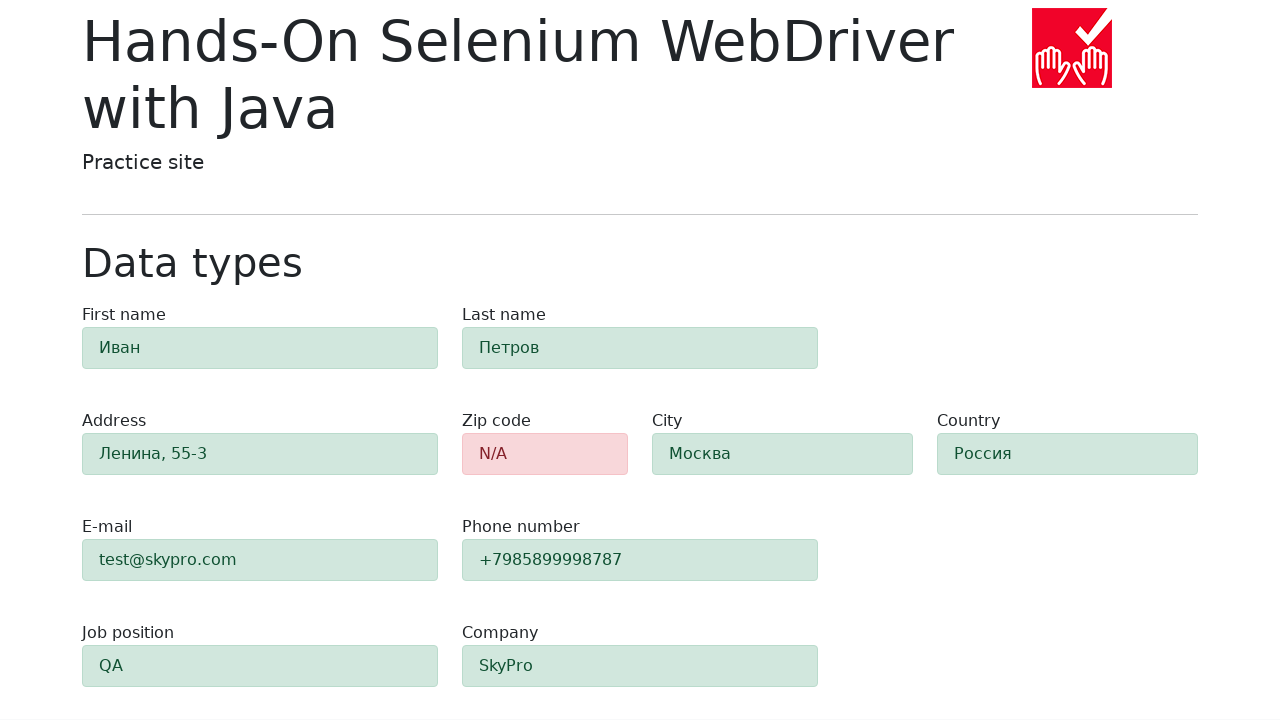

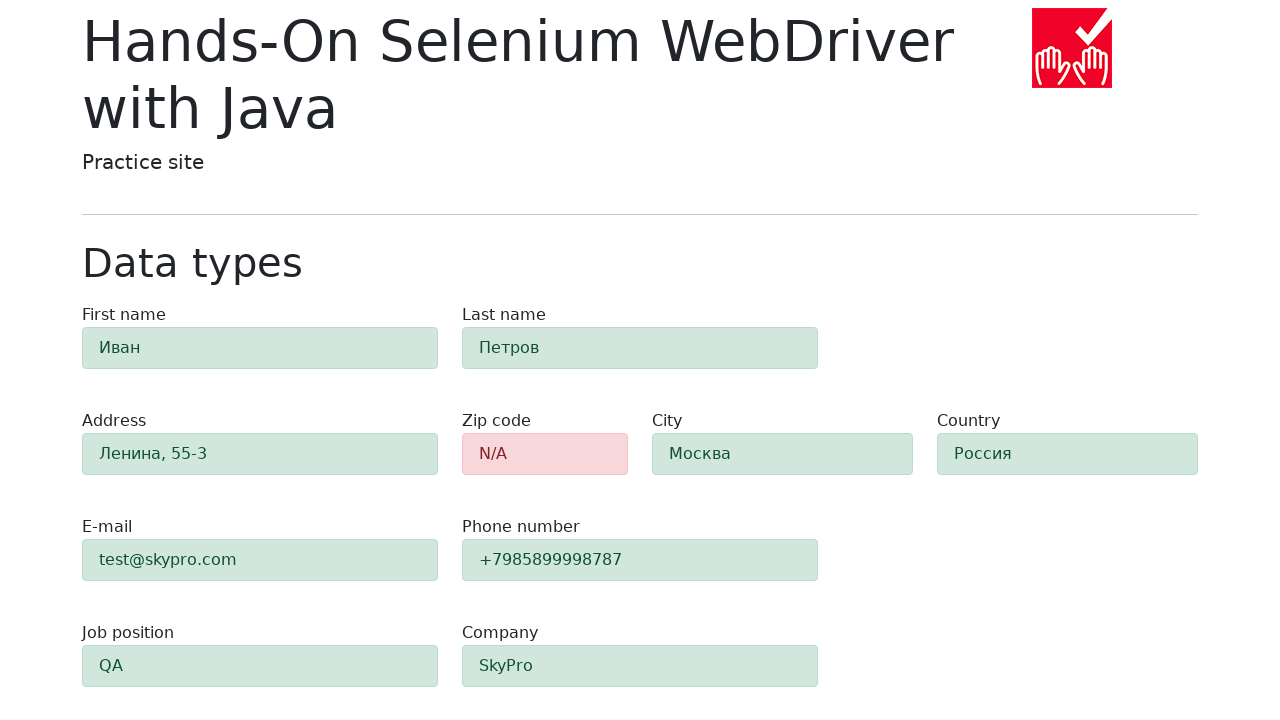